Tests the automation practice form by clicking the submit button without filling any fields

Starting URL: https://demoqa.com/automation-practice-form

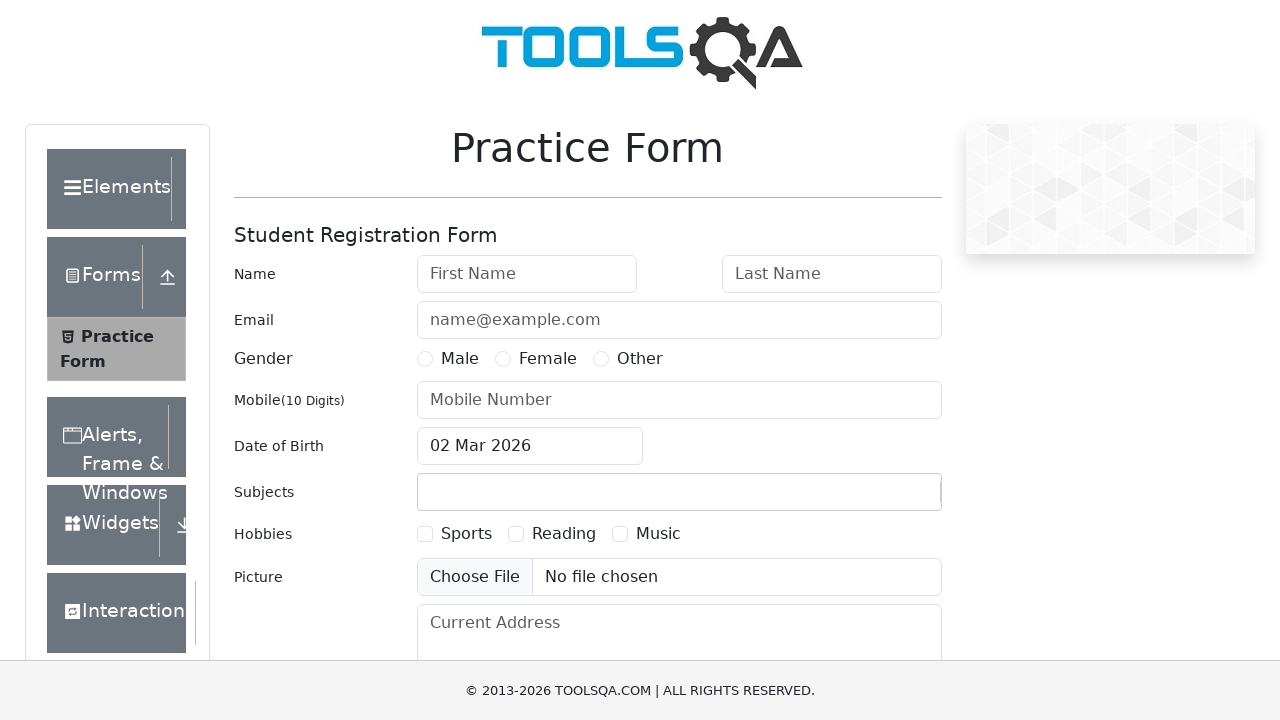

Clicked Submit button without filling any form fields at (885, 499) on button:has-text('Submit')
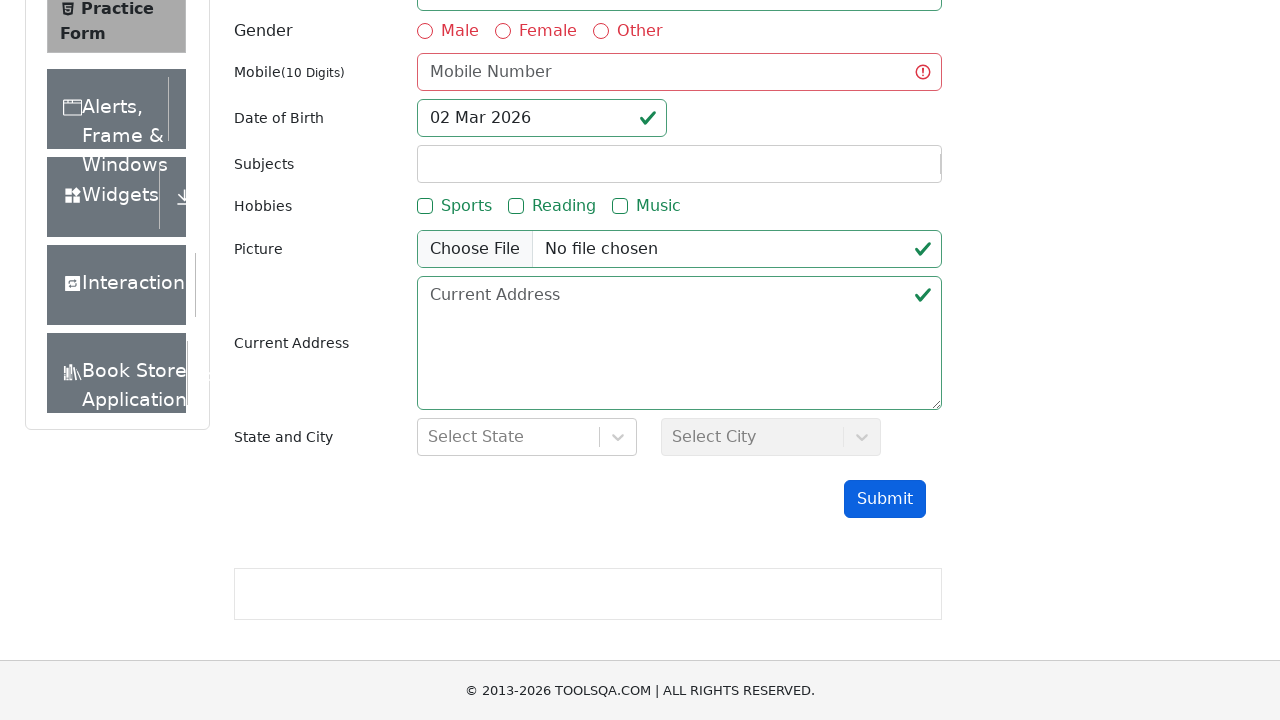

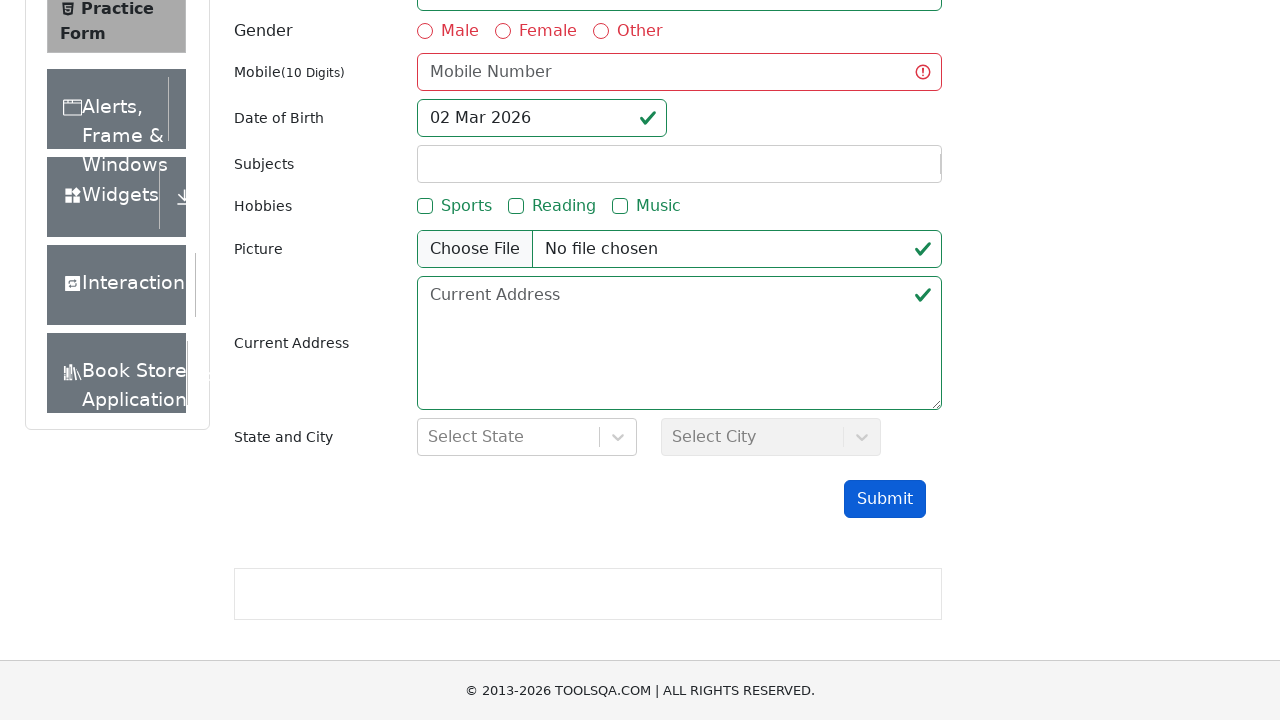